Tests radio button interaction on a sample form page by navigating to the Sample Forms section and clicking various radio button options using different selection methods (xpath, index-based, and loop-based selection).

Starting URL: https://www.mycontactform.com/

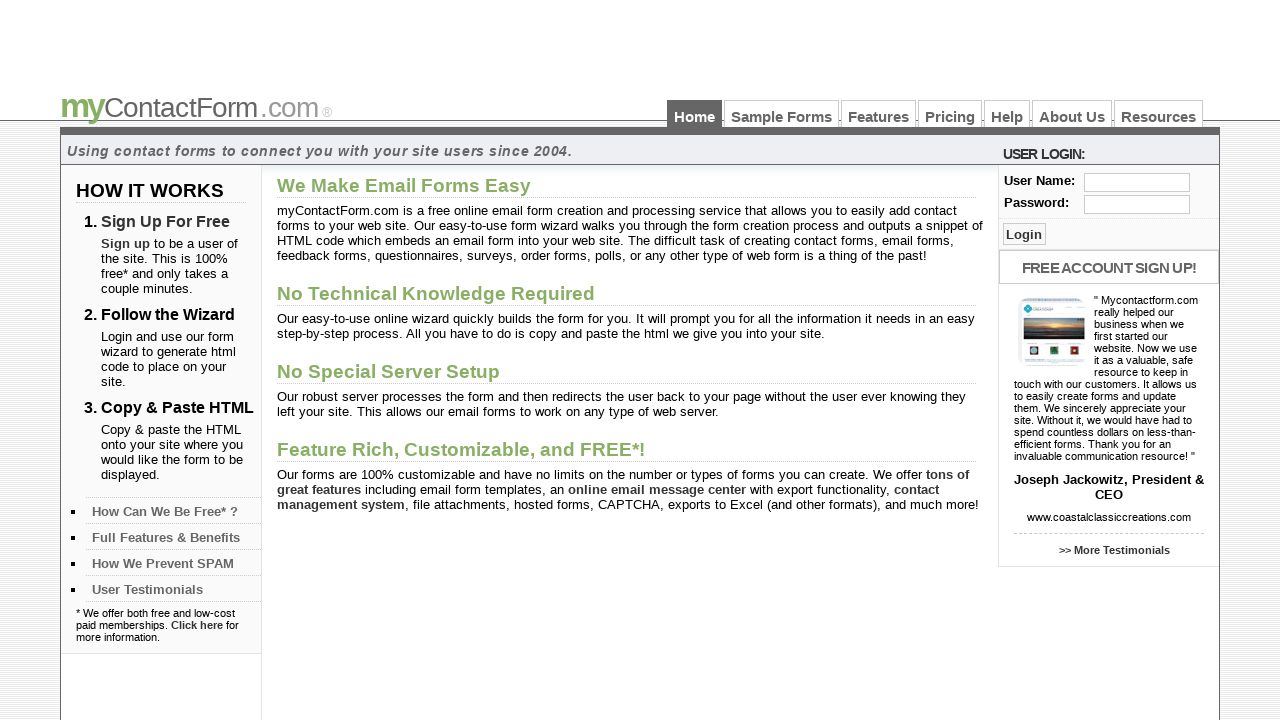

Clicked on Sample Forms link at (782, 114) on text=Sample Forms
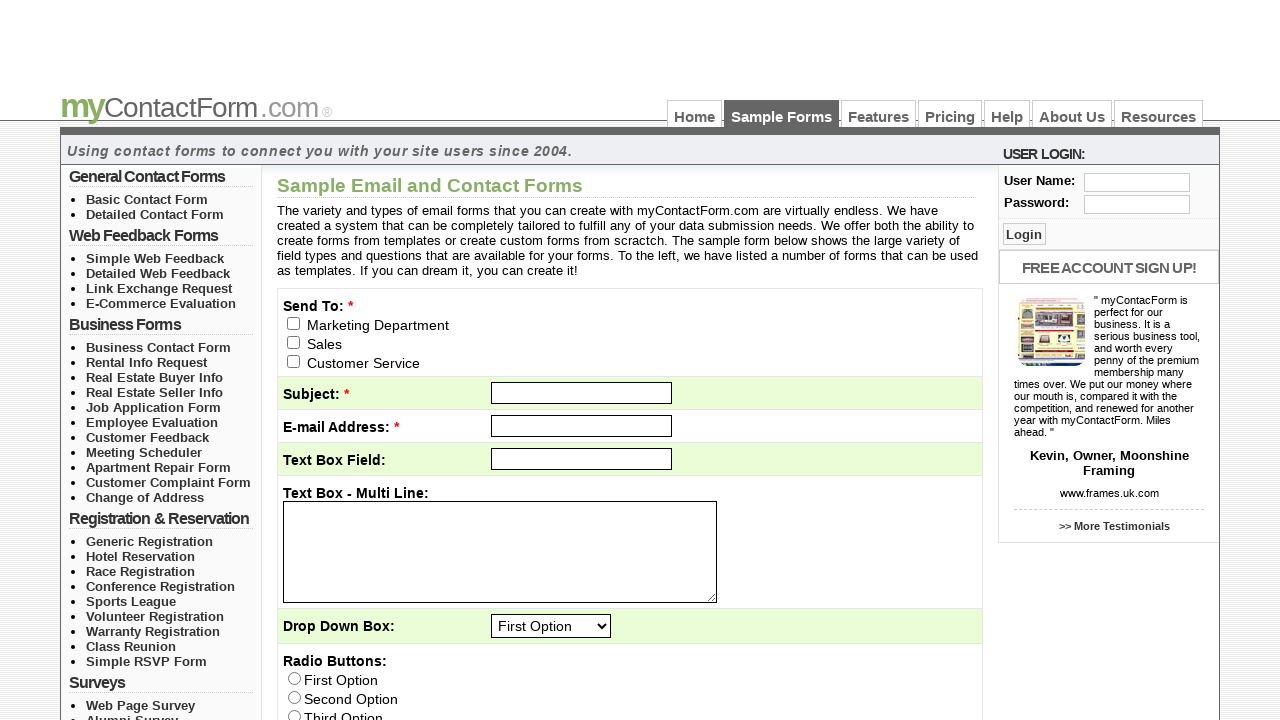

Waited for form to load
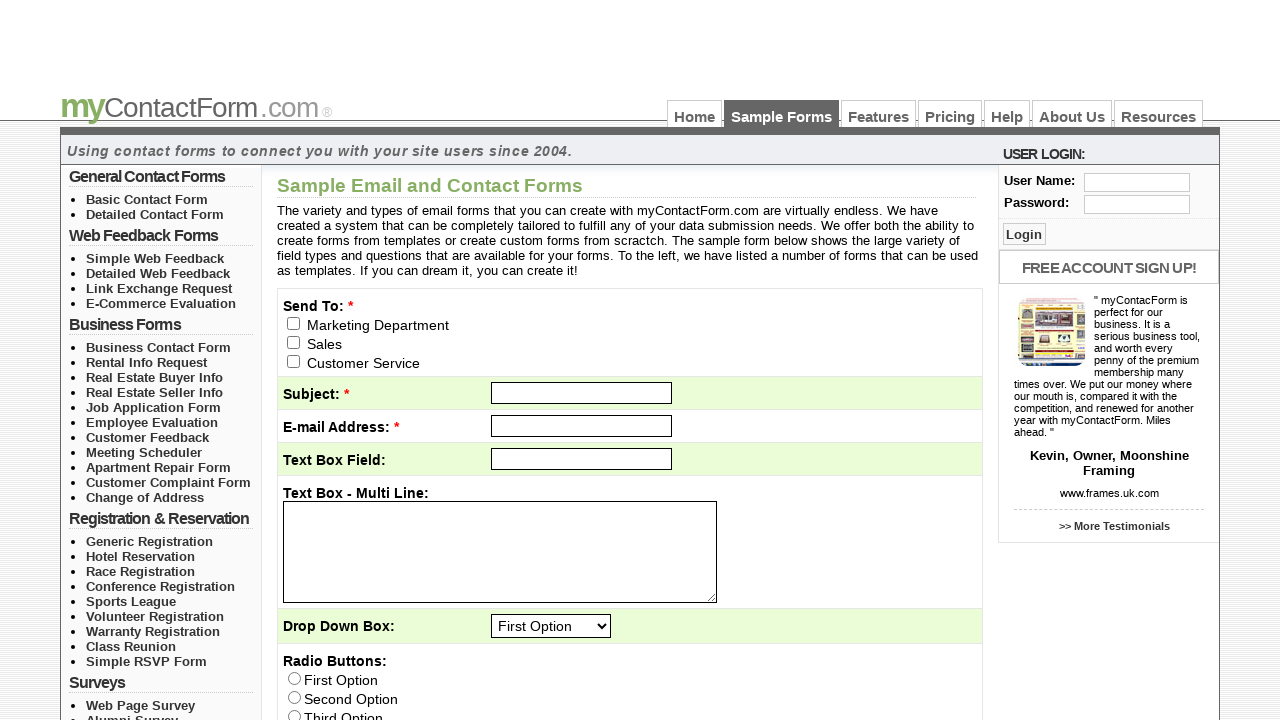

Clicked First Option radio button at (294, 678) on input[value='First Option']
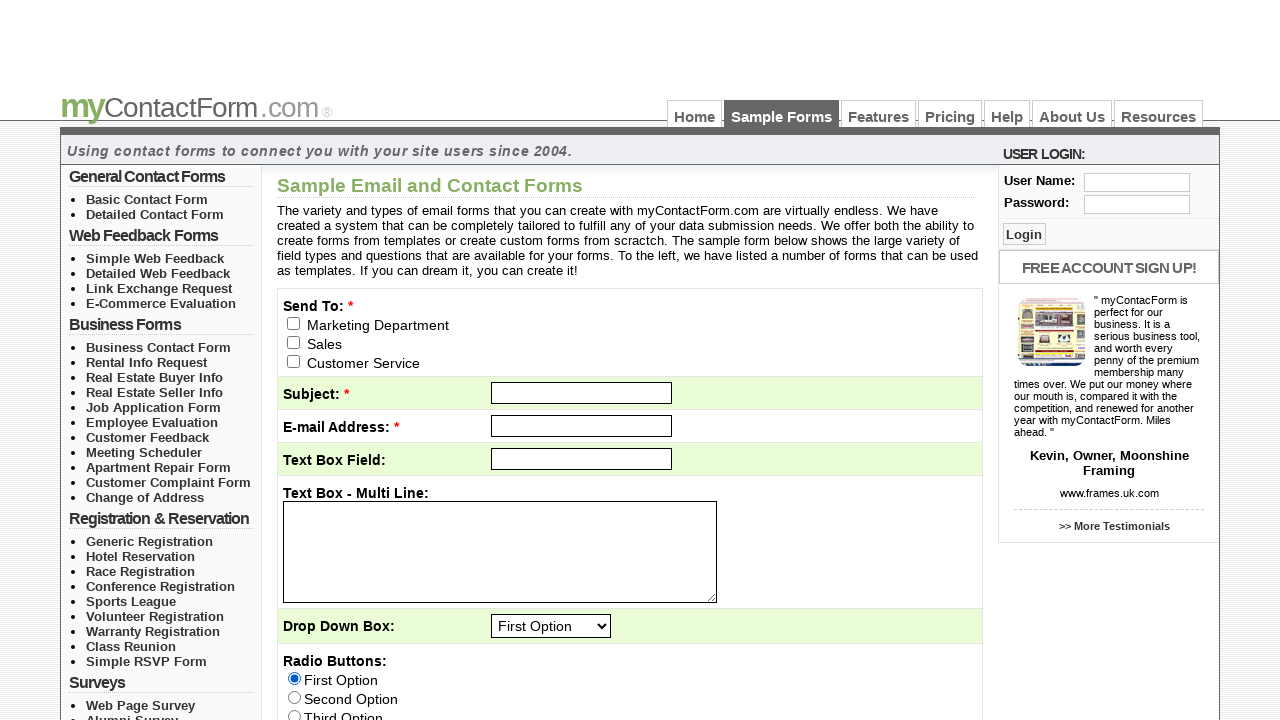

Waited for radio button selection to register
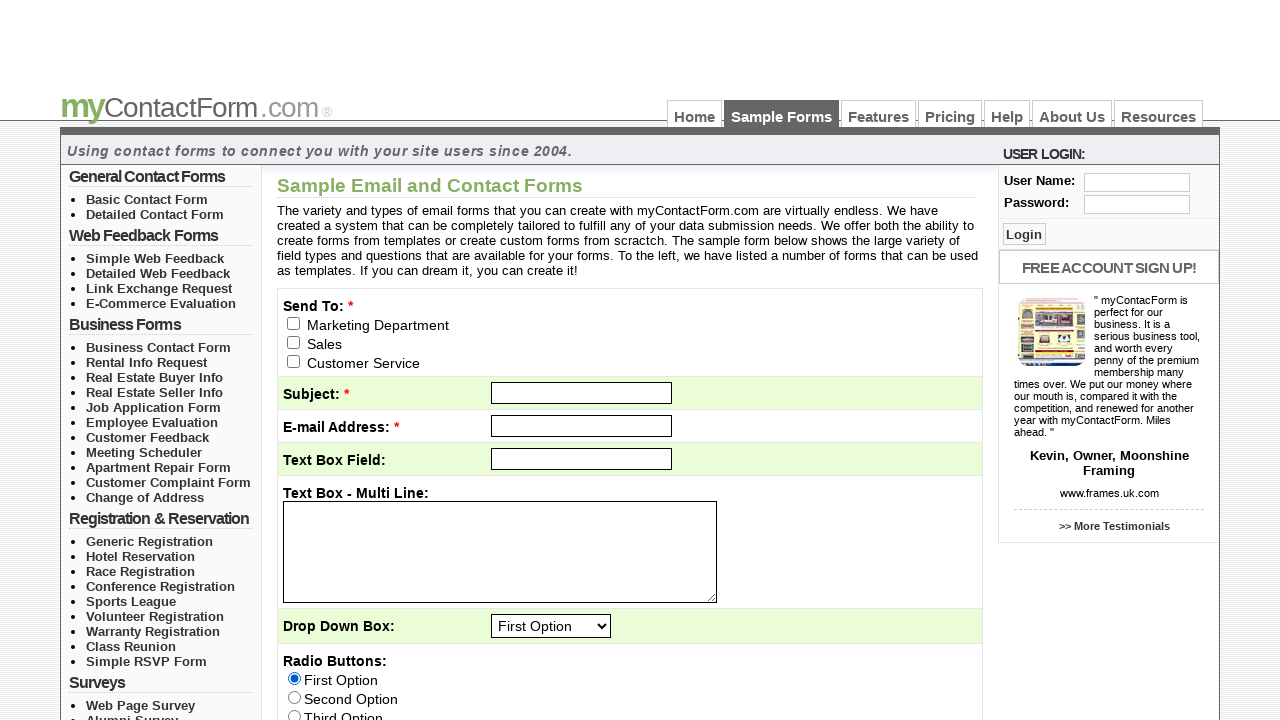

Clicked third radio button from q4 group by index at (294, 714) on #q4 >> nth=2
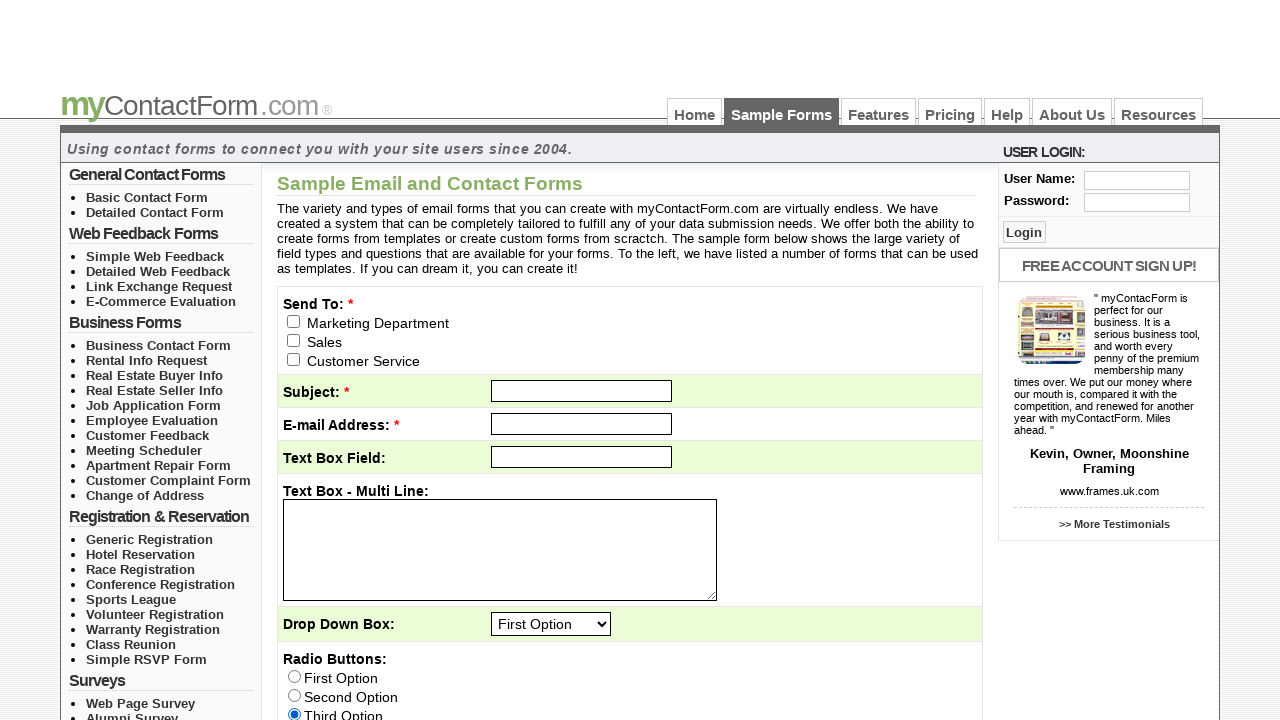

Waited for radio button selection to register
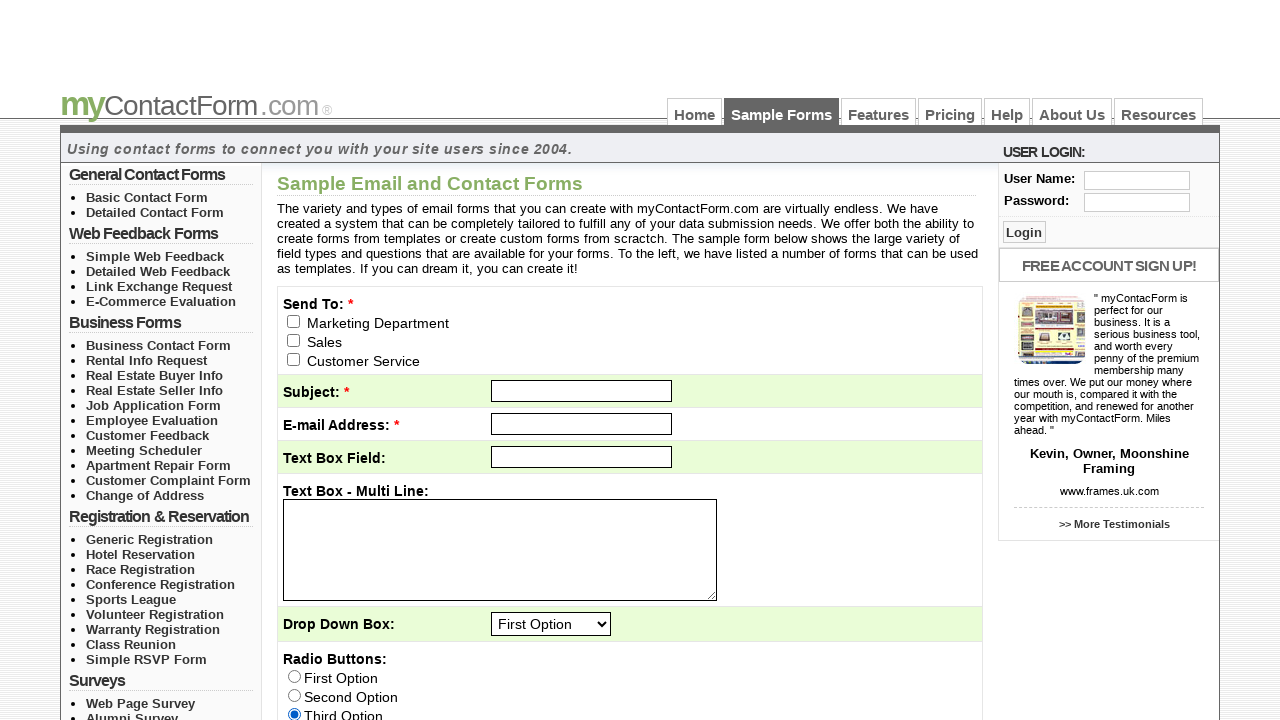

Clicked Second Option radio button at (294, 695) on input[value='Second Option']
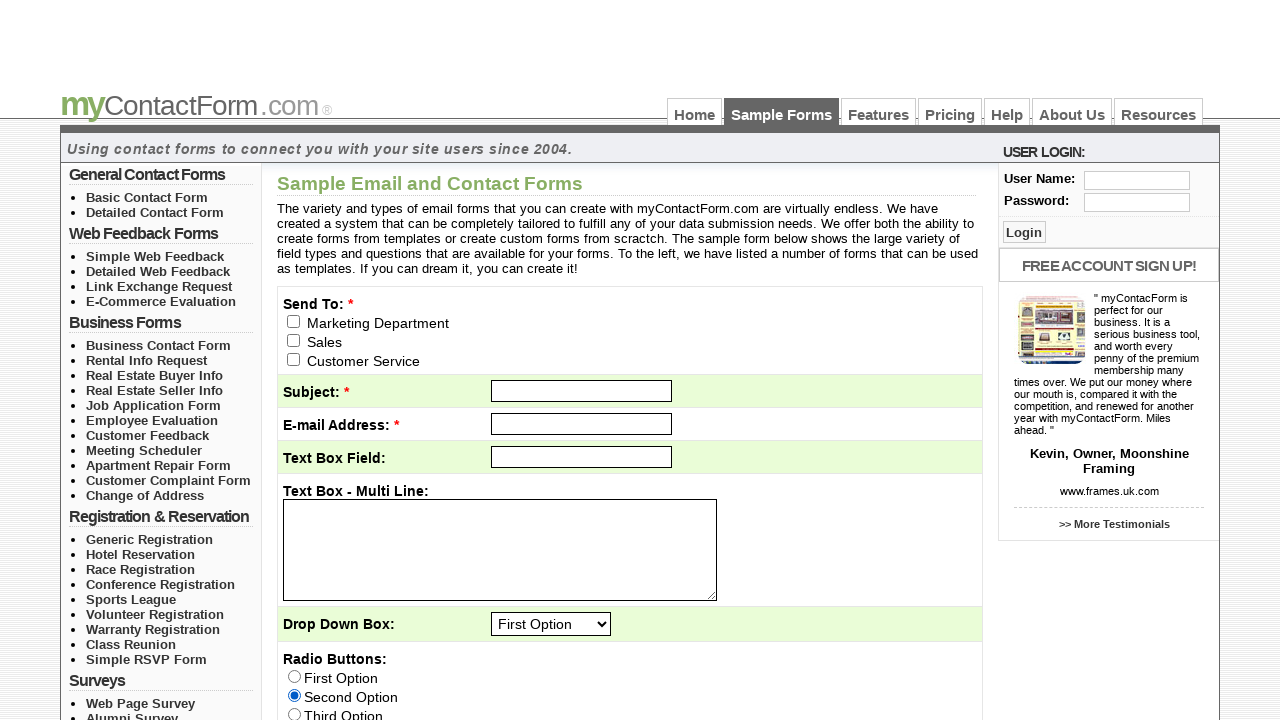

Waited for radio button selection to register
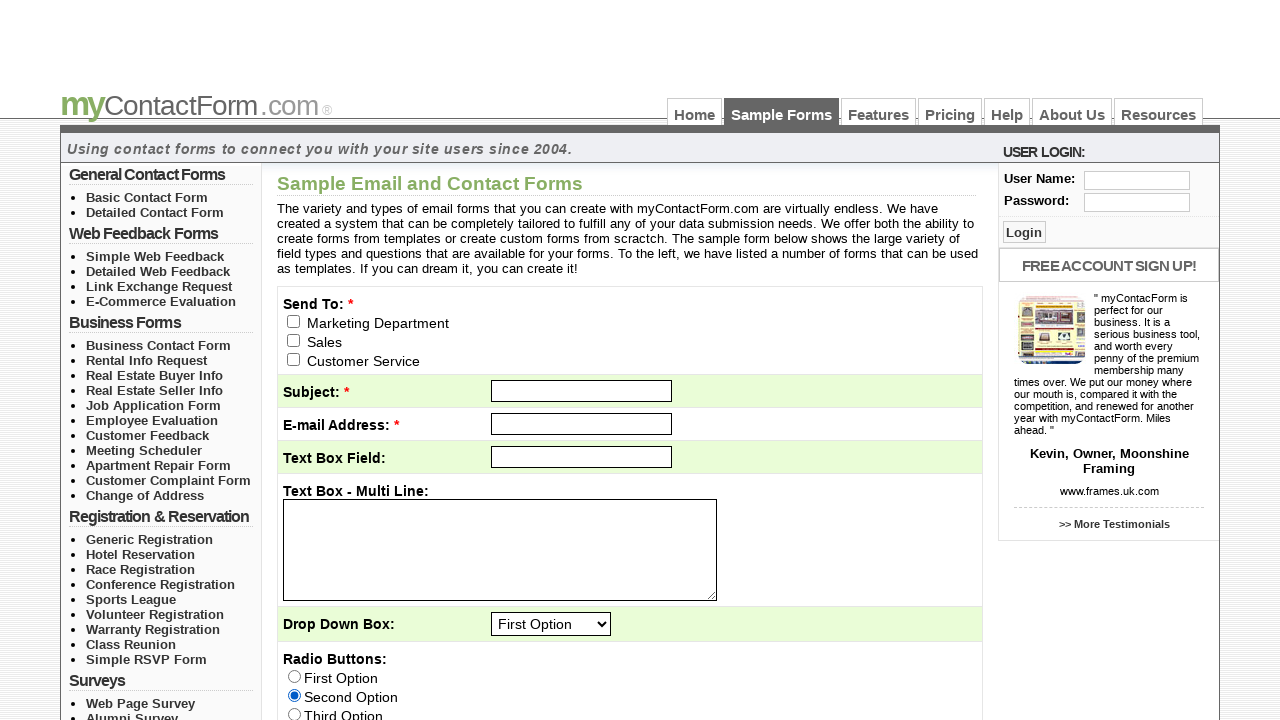

Clicked Fourth Option radio button using name and value attributes at (294, 360) on input[name='q4'][value='Fourth Option']
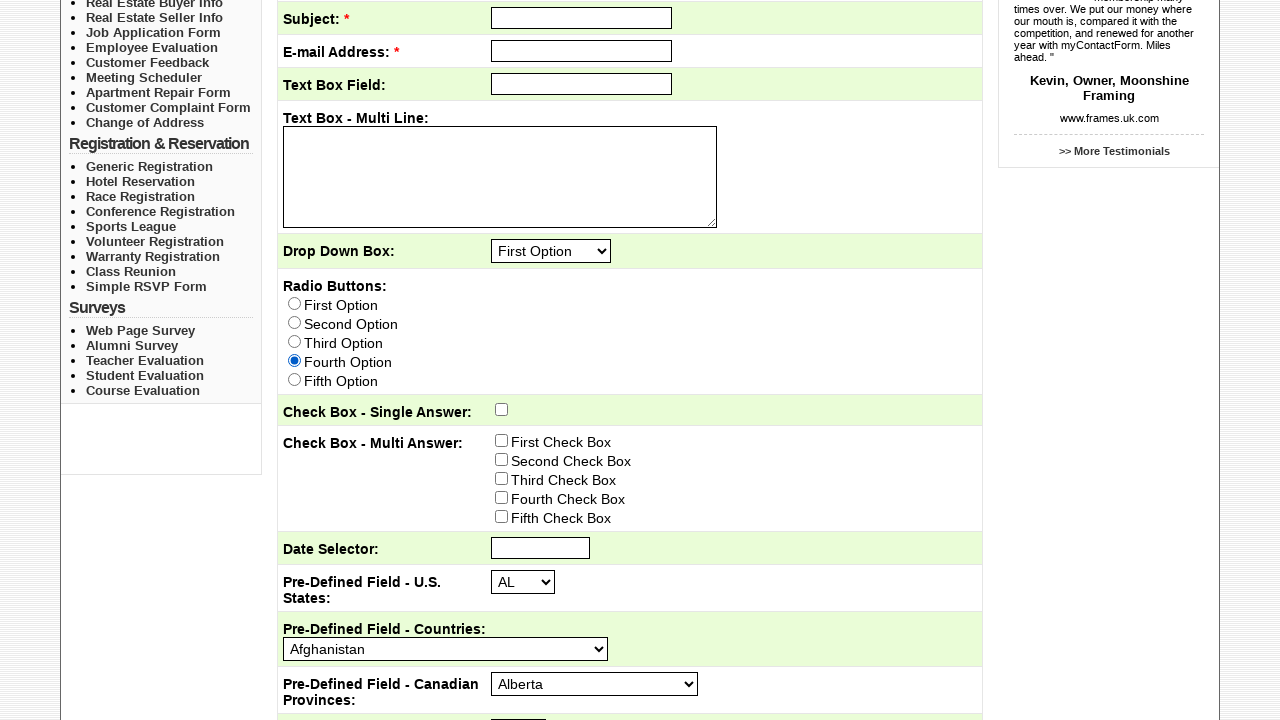

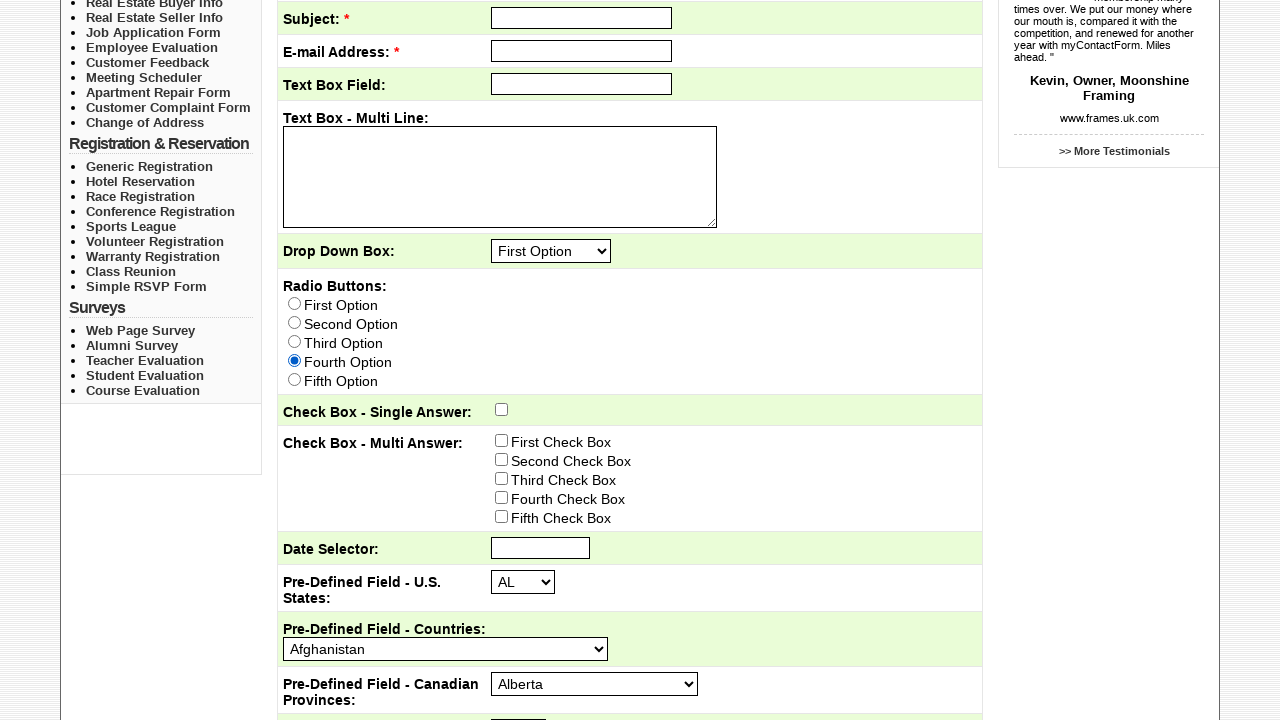